Tests a text box form by filling in user details (name, email, addresses) and submitting the form, then verifying the submitted data is displayed

Starting URL: https://demoqa.com/text-box

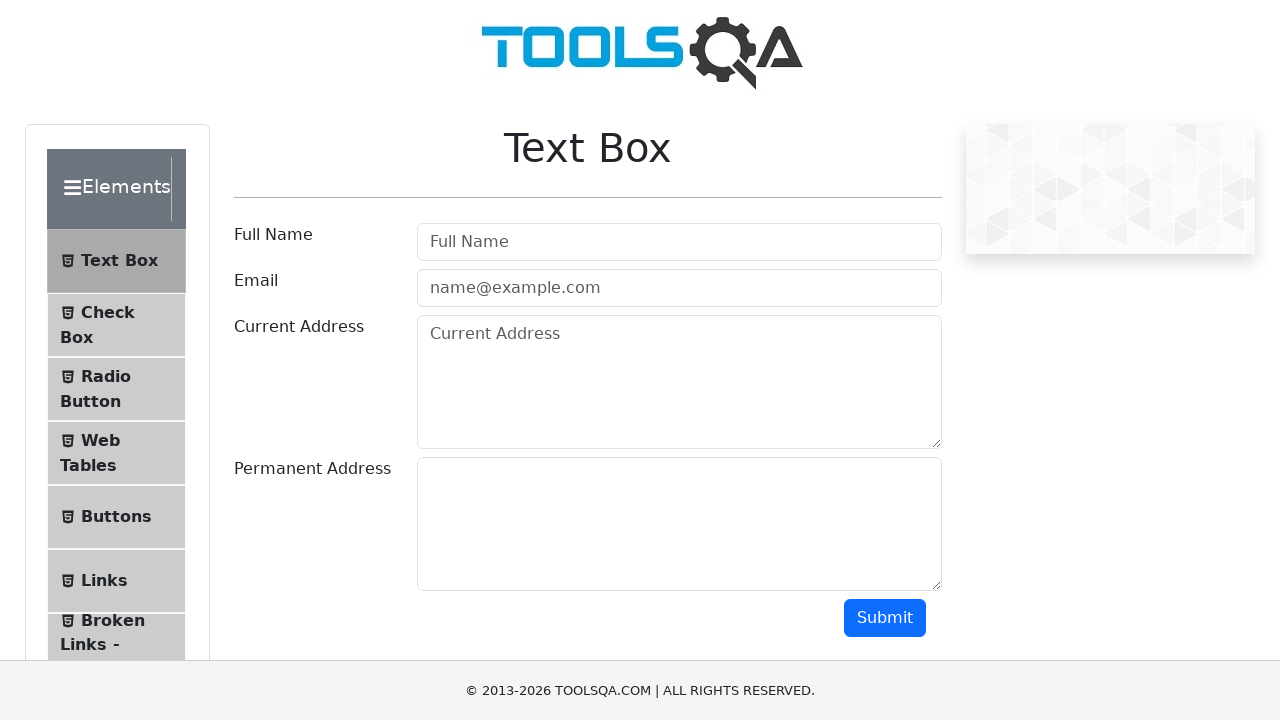

Filled in full name field with 'john Doe' on #userName
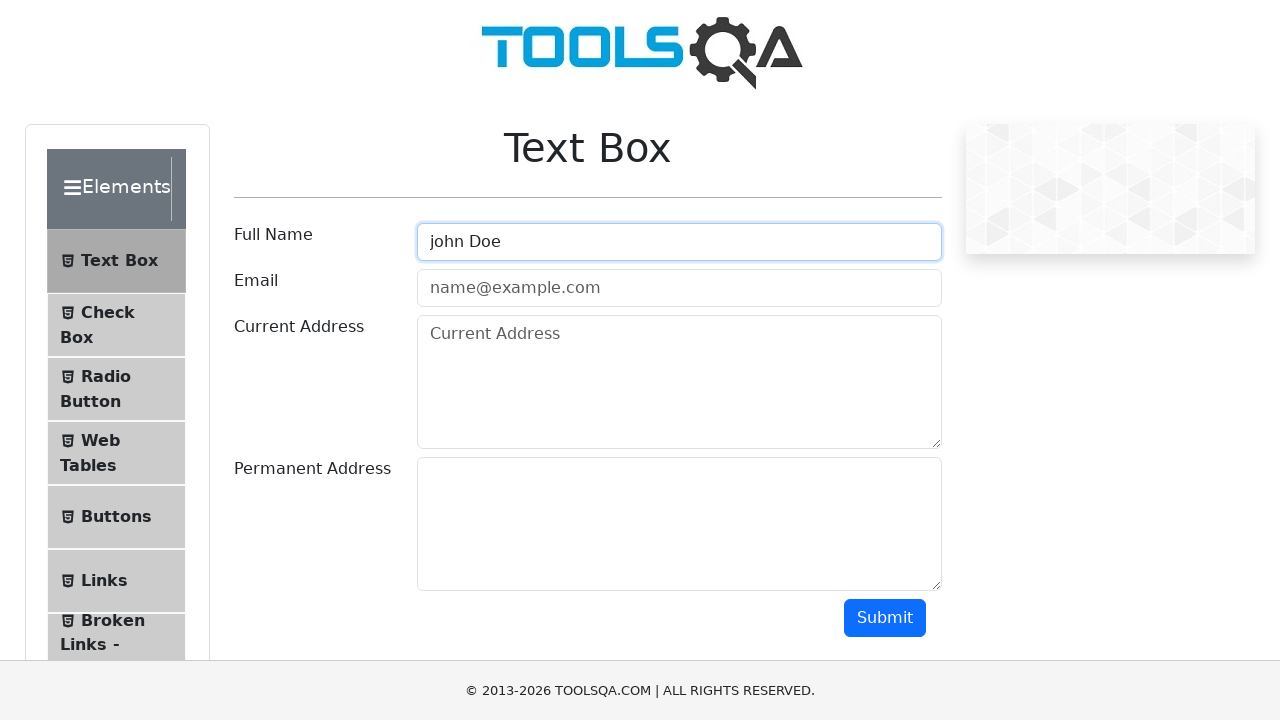

Filled in email field with 'john.Doe@gmail.com' on #userEmail
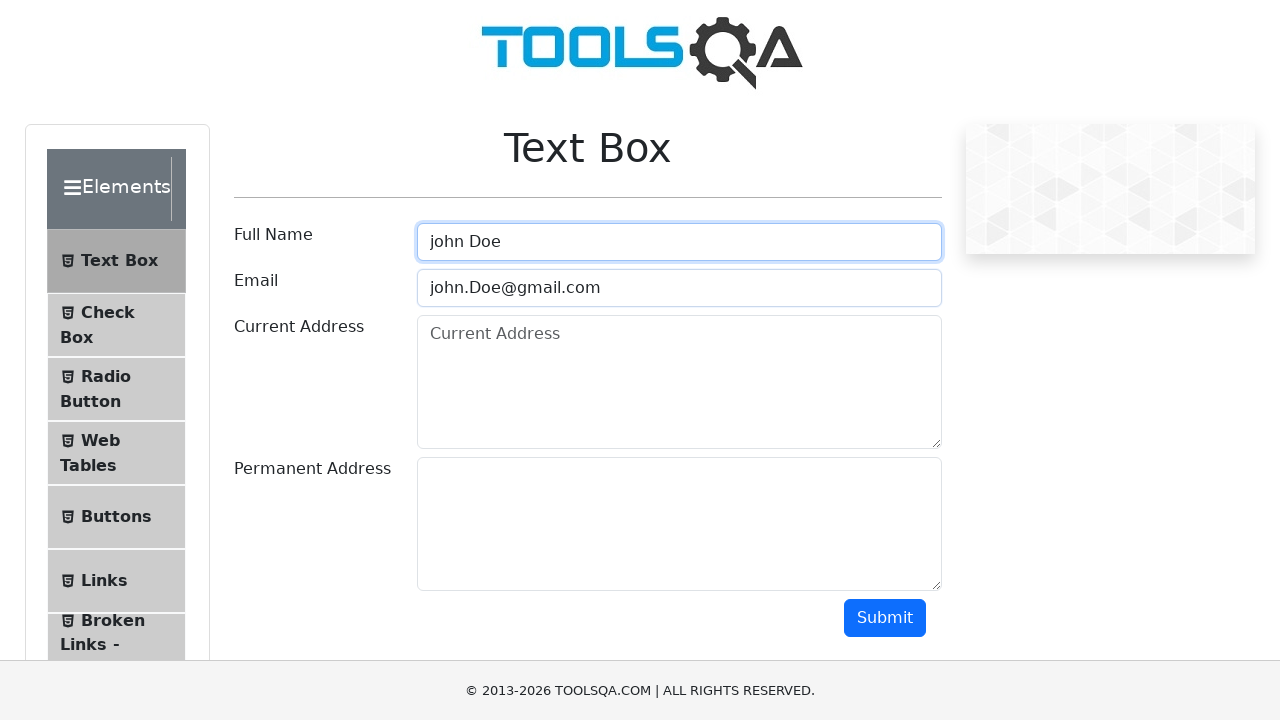

Filled in current address field with '38 rue jean jaures' on #currentAddress
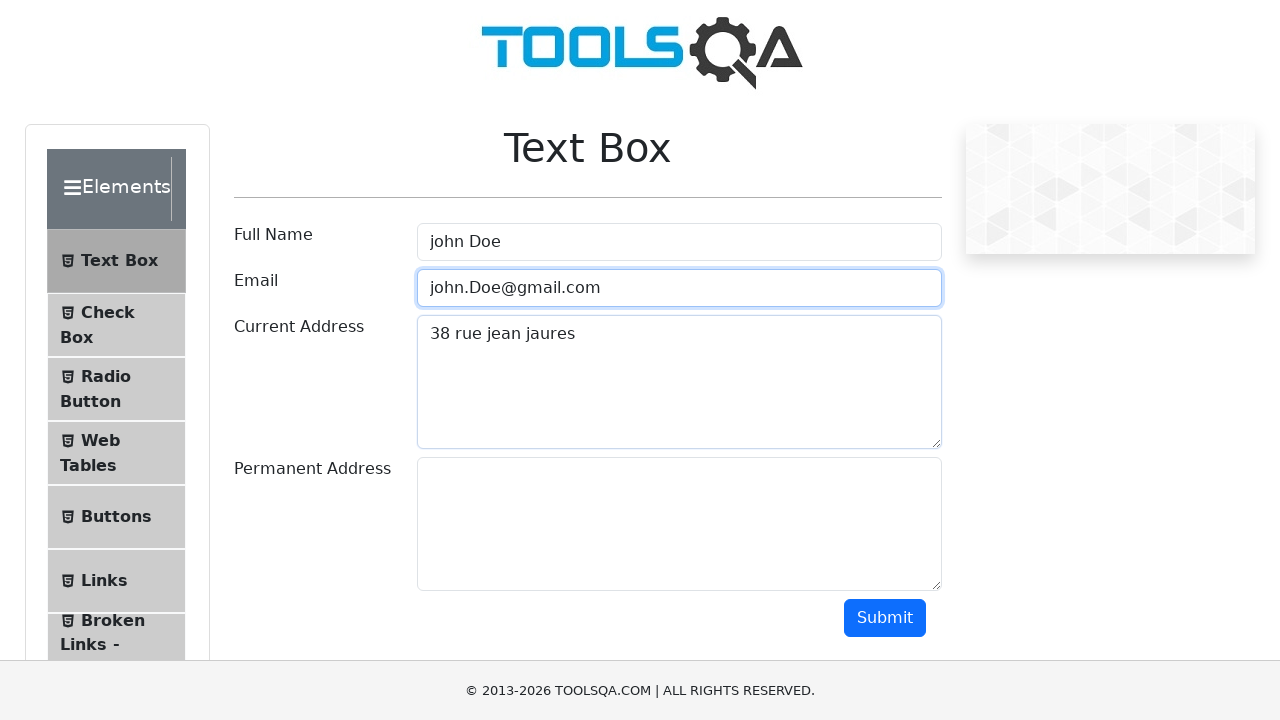

Filled in permanent address field with '38 rue jean jaures' on #permanentAddress
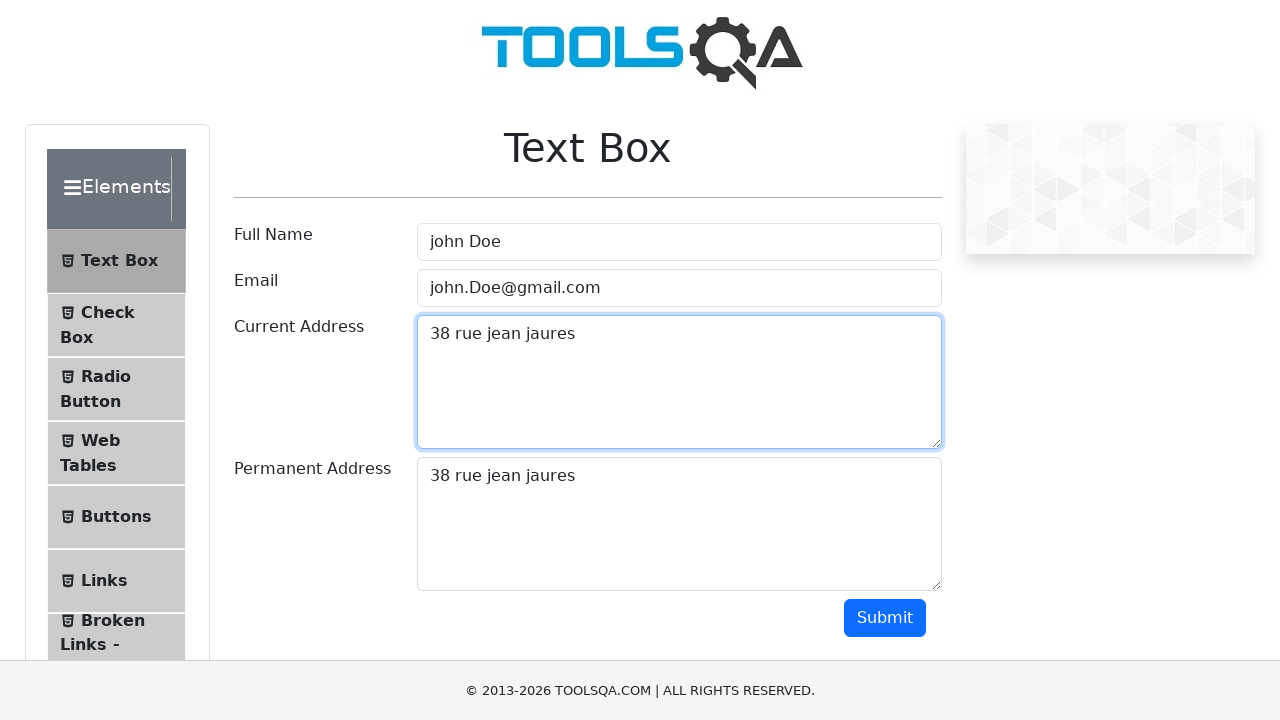

Scrolled submit button into view
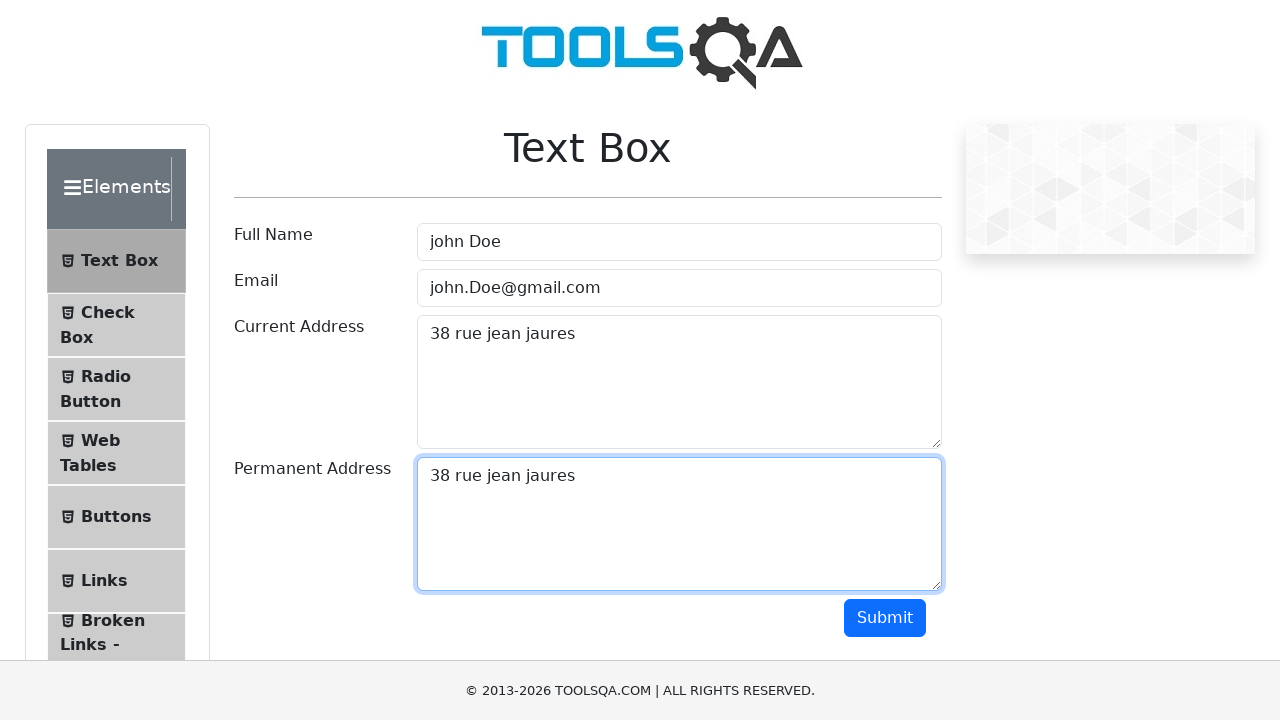

Clicked submit button to submit the form at (885, 618) on #submit
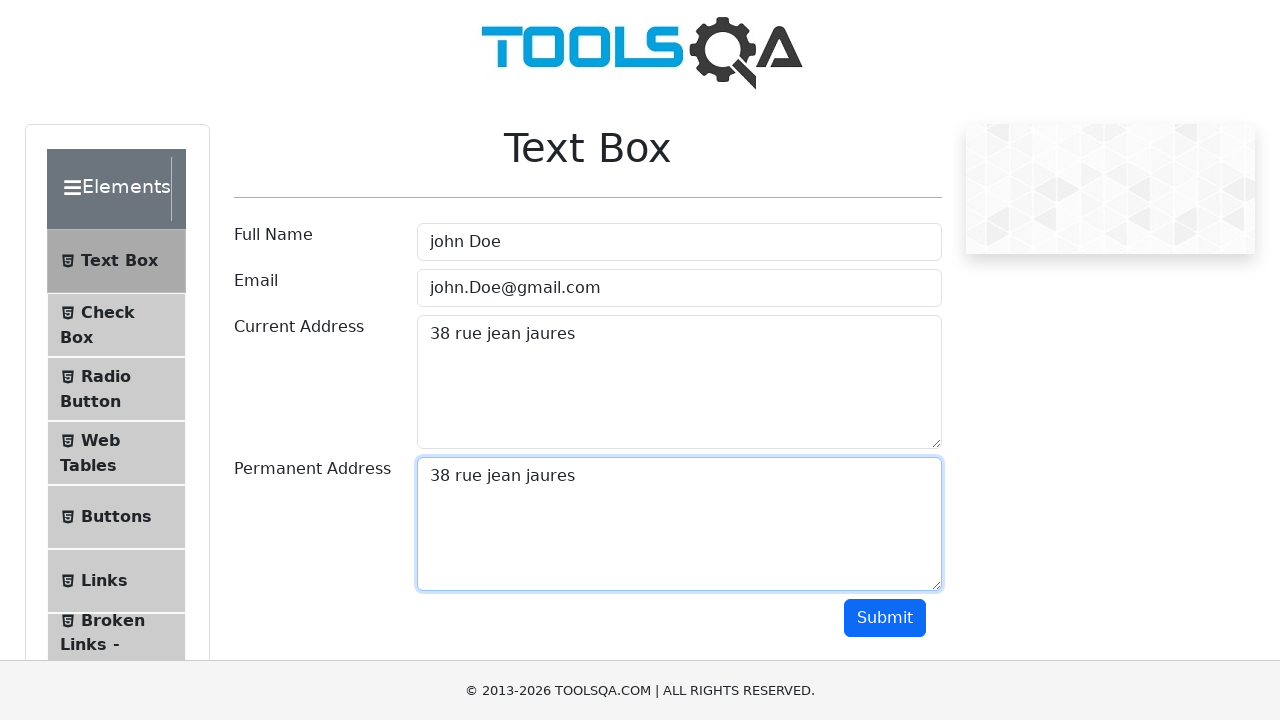

Waited for submitted name field to appear
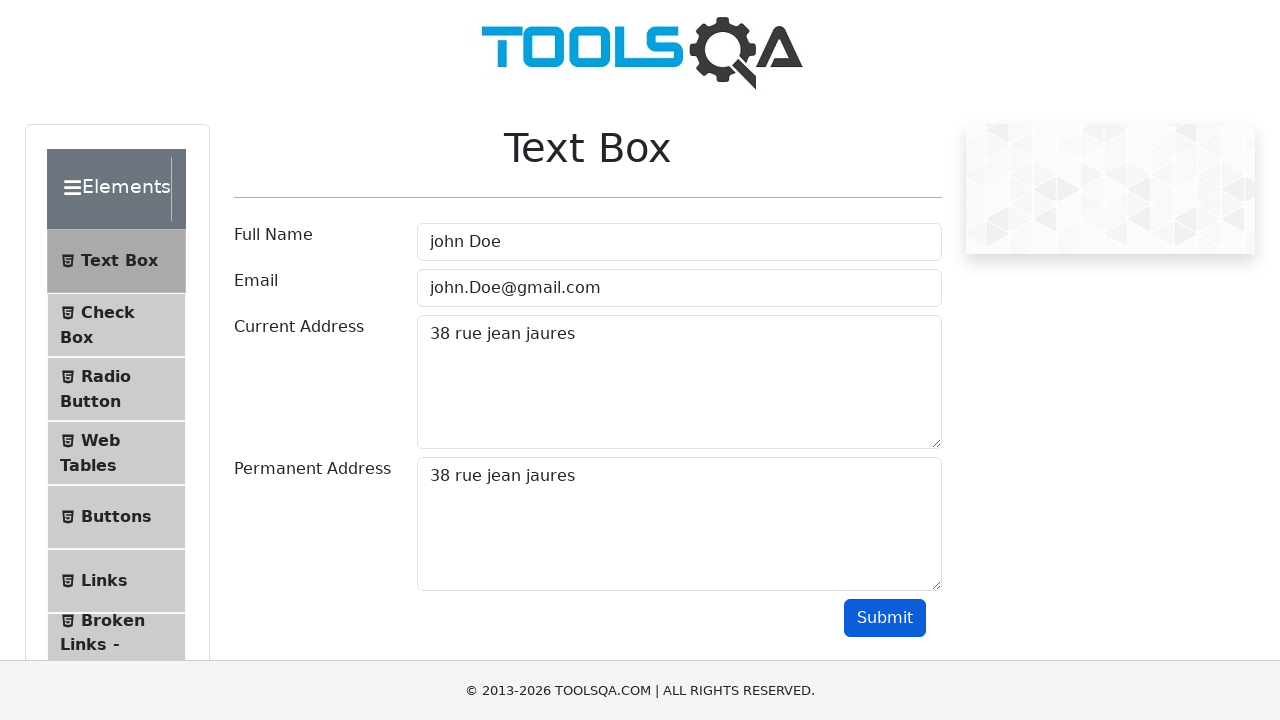

Verified submitted name 'john Doe' is displayed in the form output
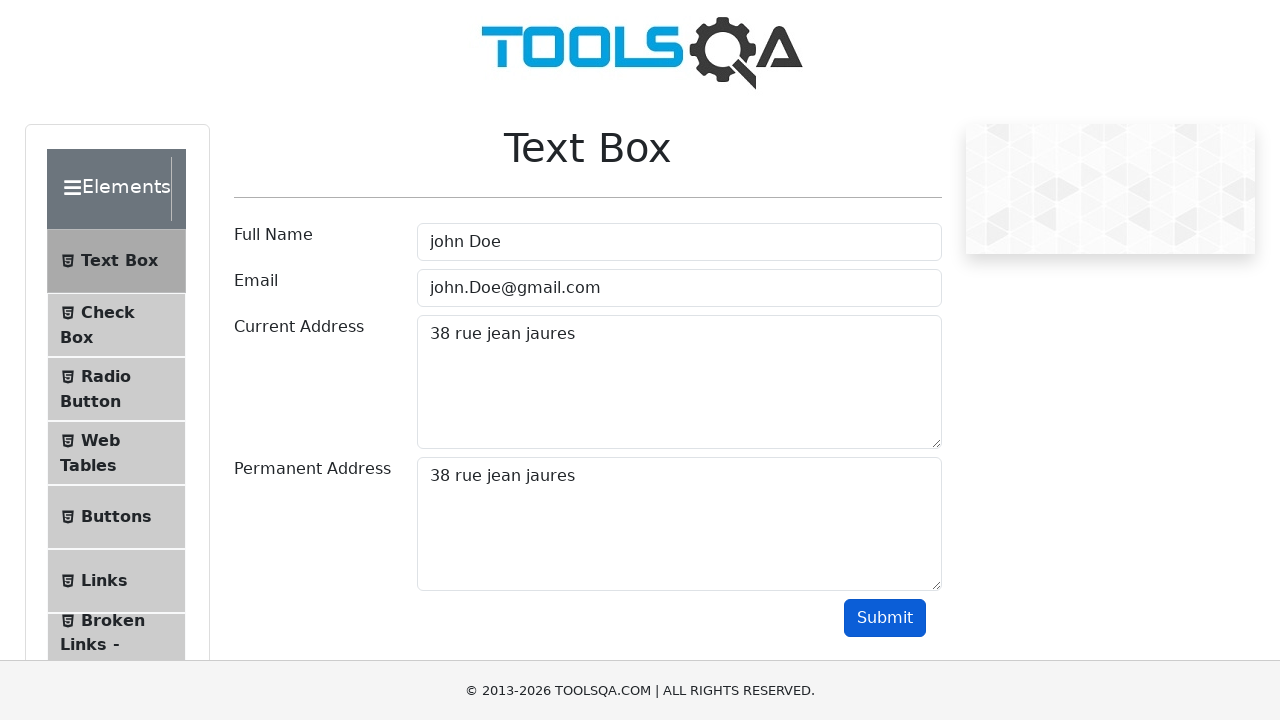

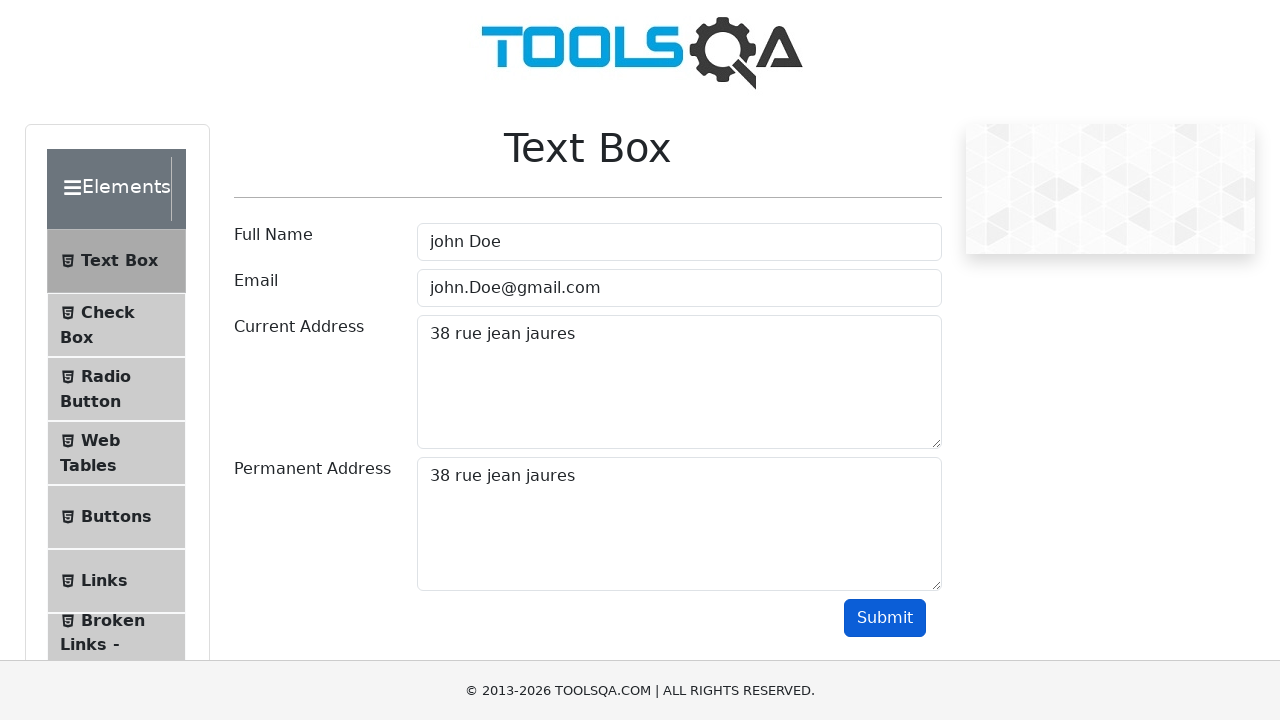